Tests navigation functionality by clicking through pagination links (Navigation, Next, page numbers, Previous) on a demo website and verifies the page content contains expected text.

Starting URL: https://bonigarcia.dev/selenium-webdriver-java/

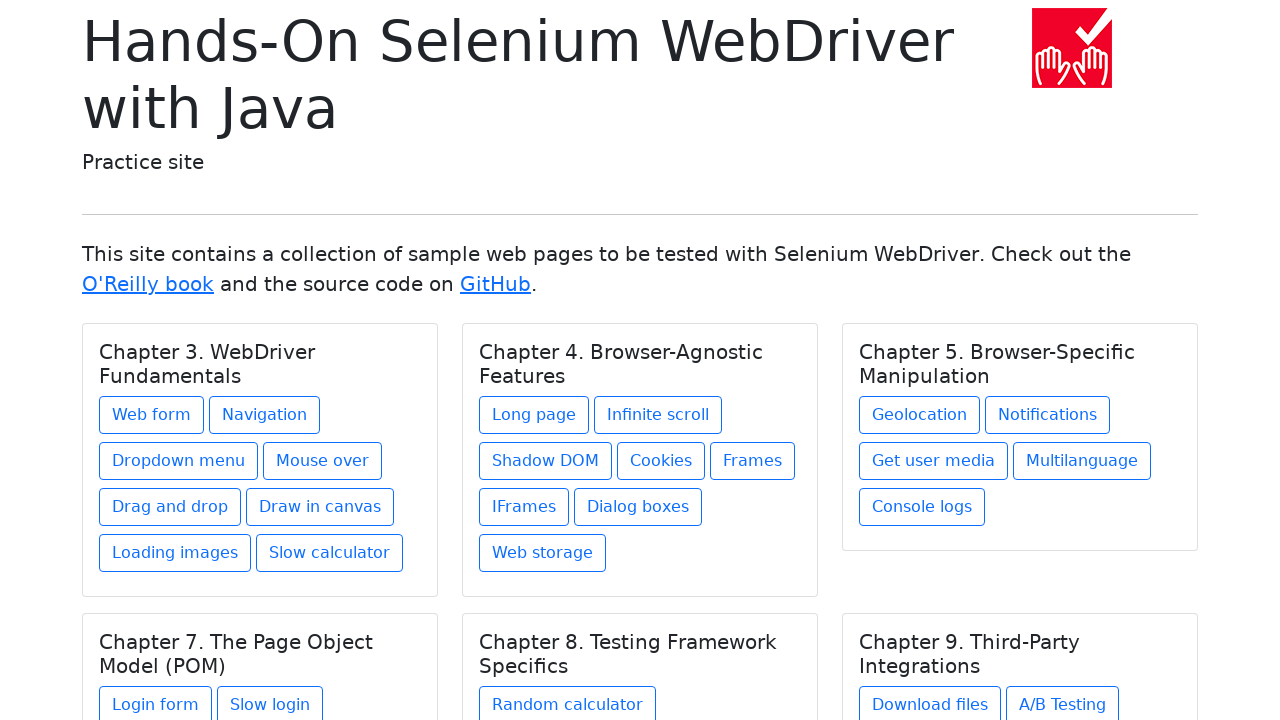

Clicked on Navigation link at (264, 415) on xpath=//a[text()='Navigation']
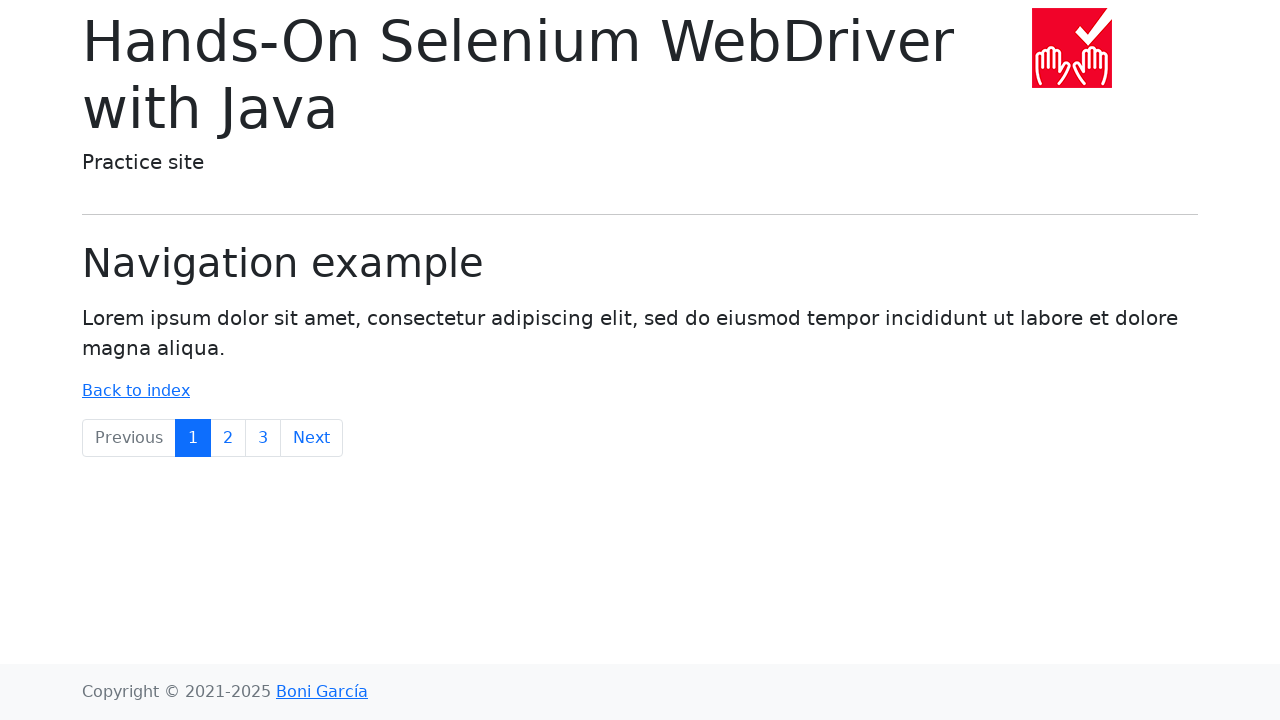

Clicked on Next pagination link at (312, 438) on xpath=//a[text()='Next']
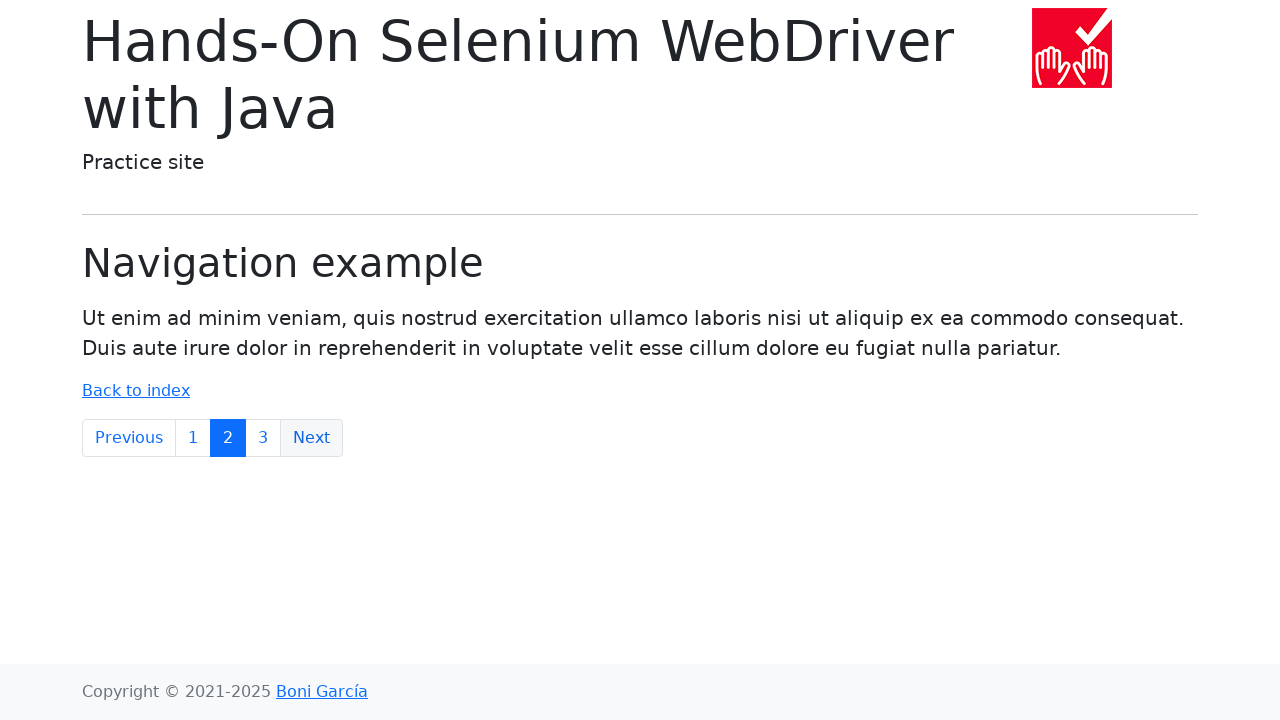

Clicked on page 3 link at (263, 438) on xpath=//a[text()='3']
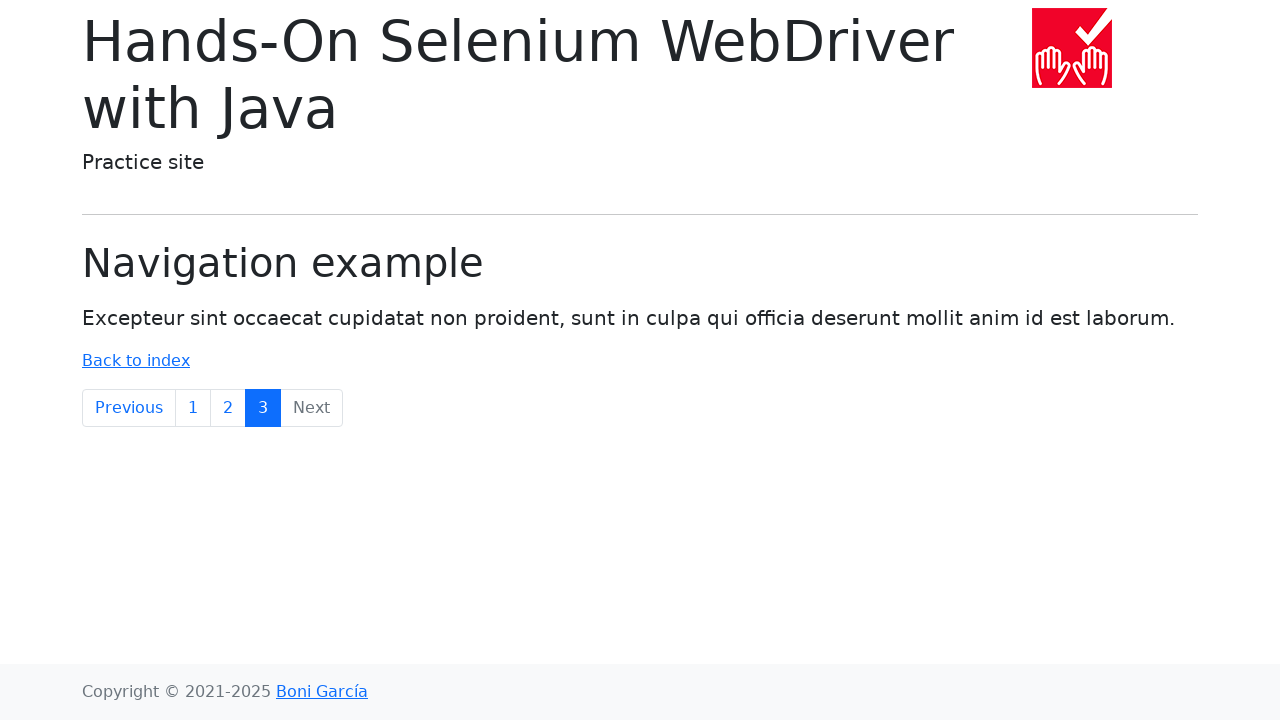

Clicked on page 2 link at (228, 408) on xpath=//a[text()='2']
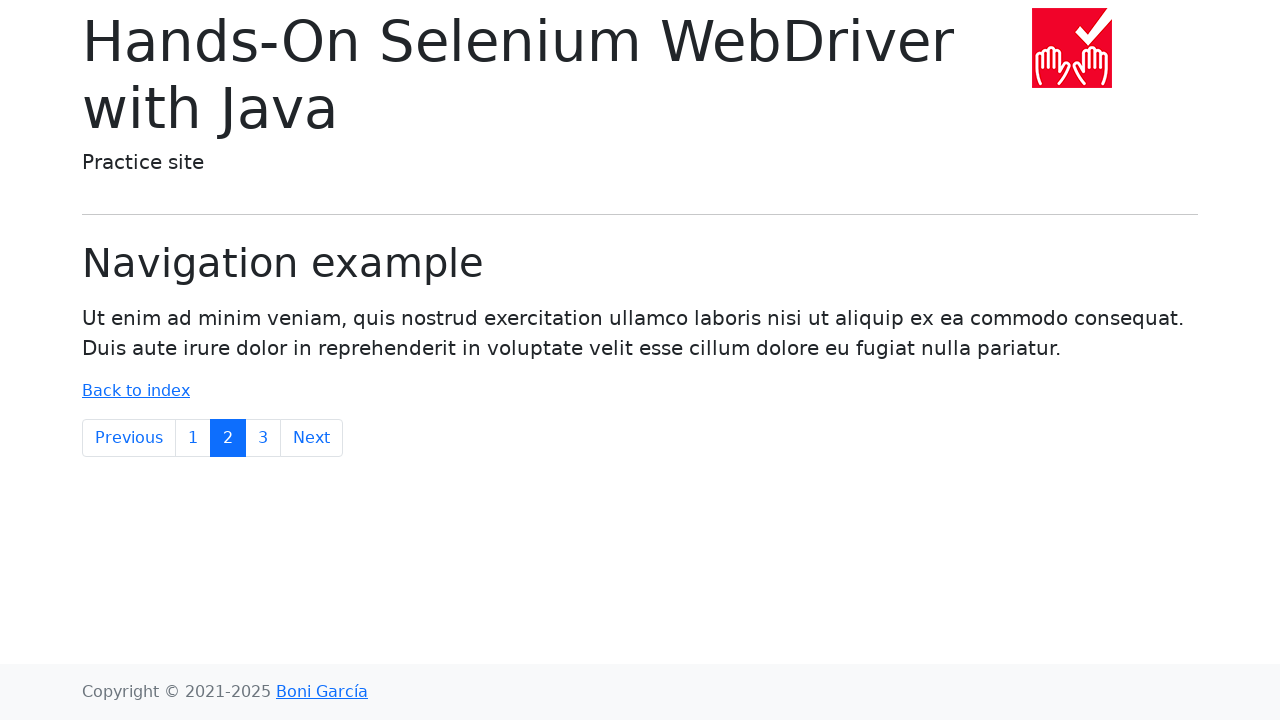

Clicked on Previous pagination link at (129, 438) on xpath=//a[text()='Previous']
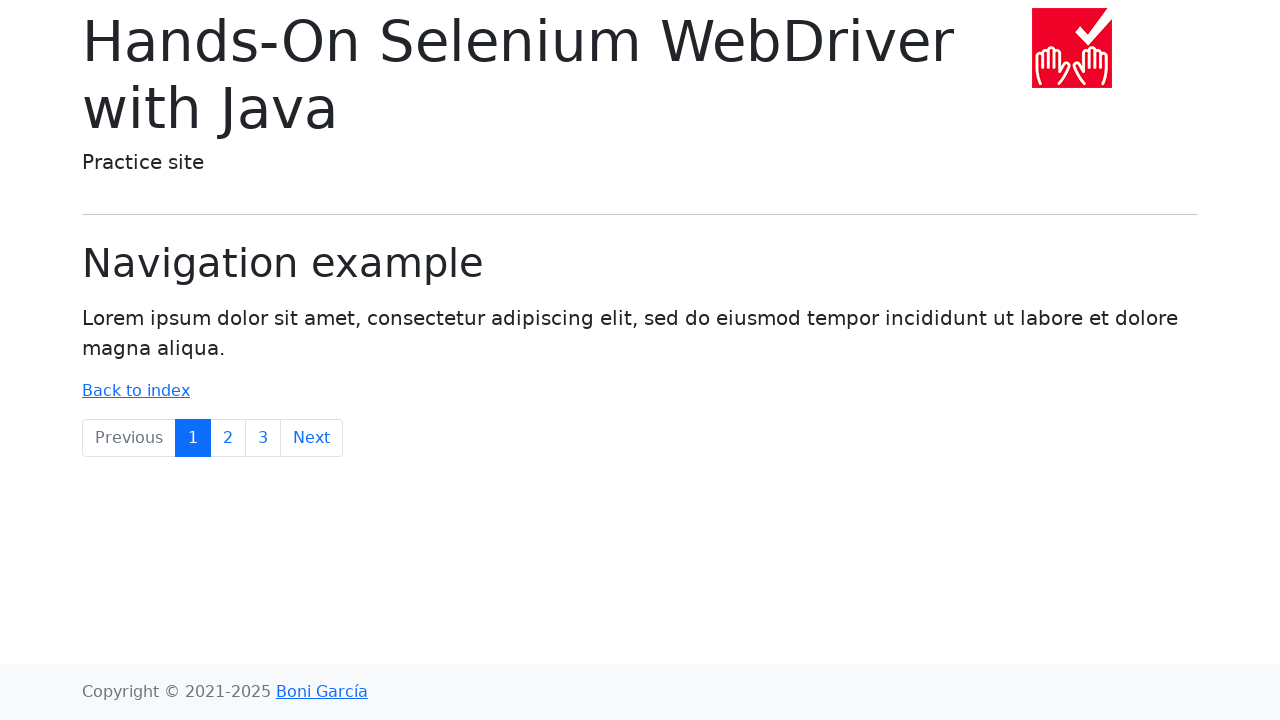

Waited for body element to load
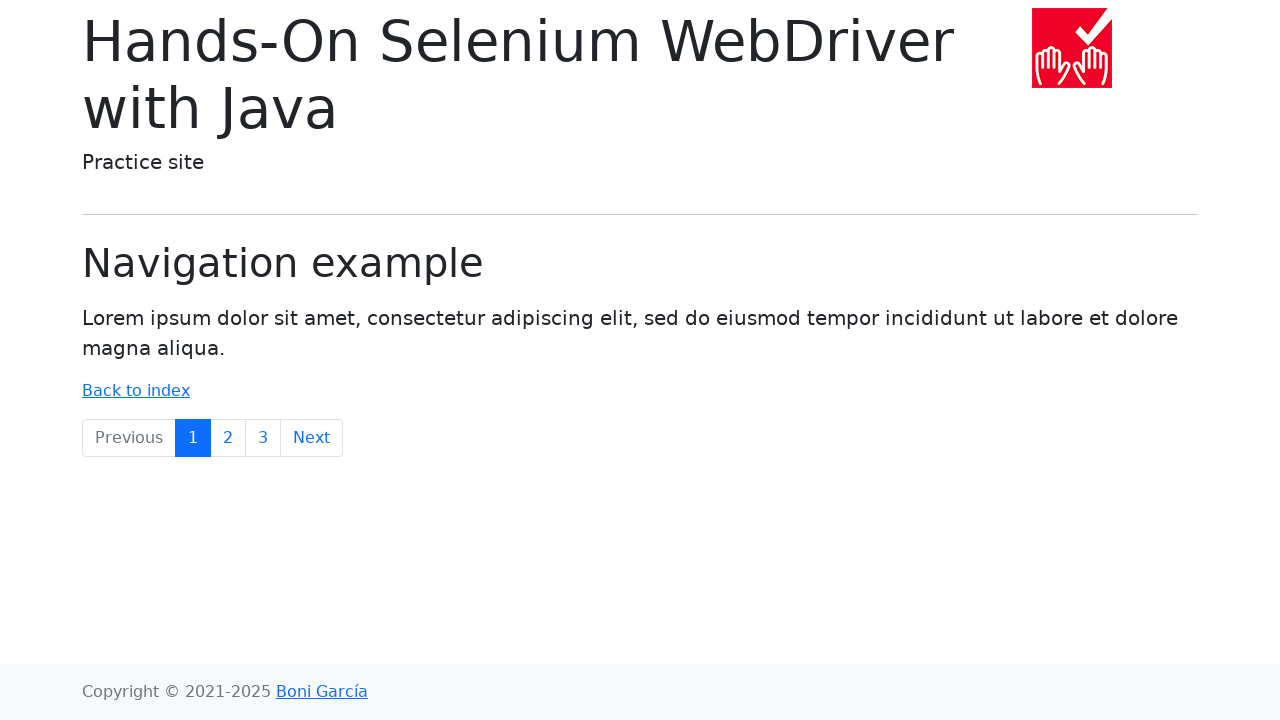

Retrieved body text content
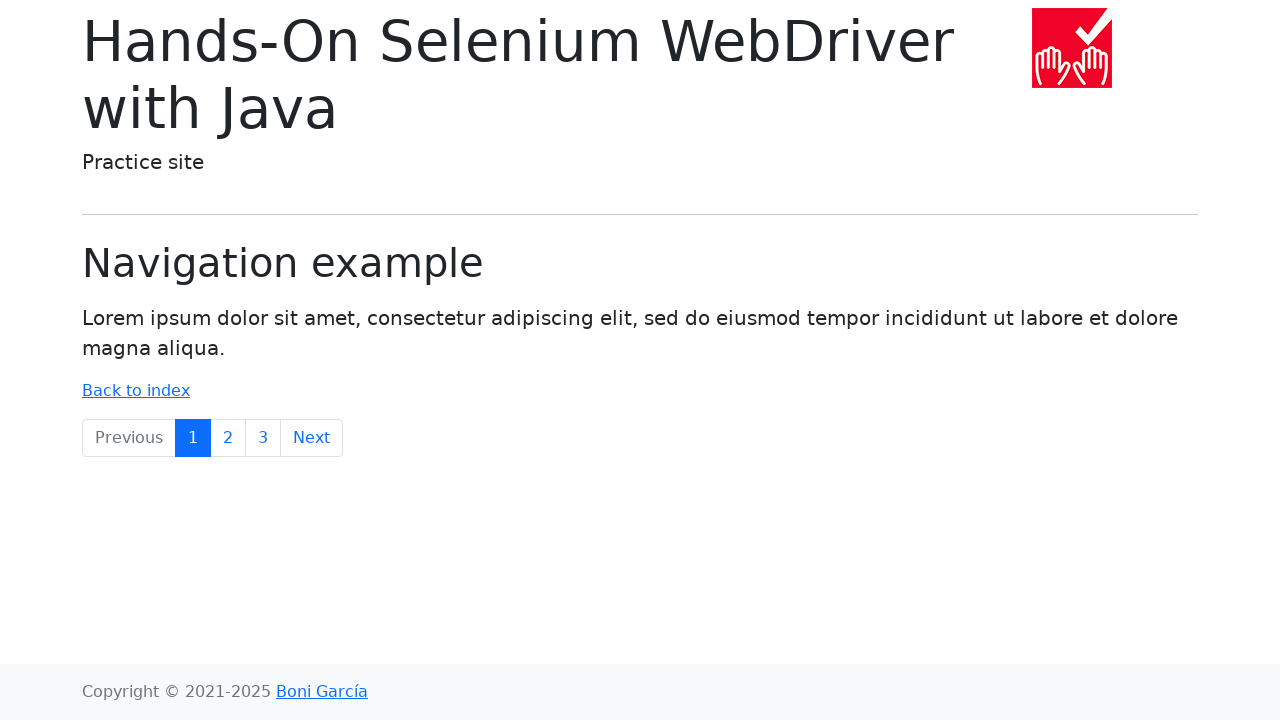

Verified page contains expected 'Lorem ipsum' text
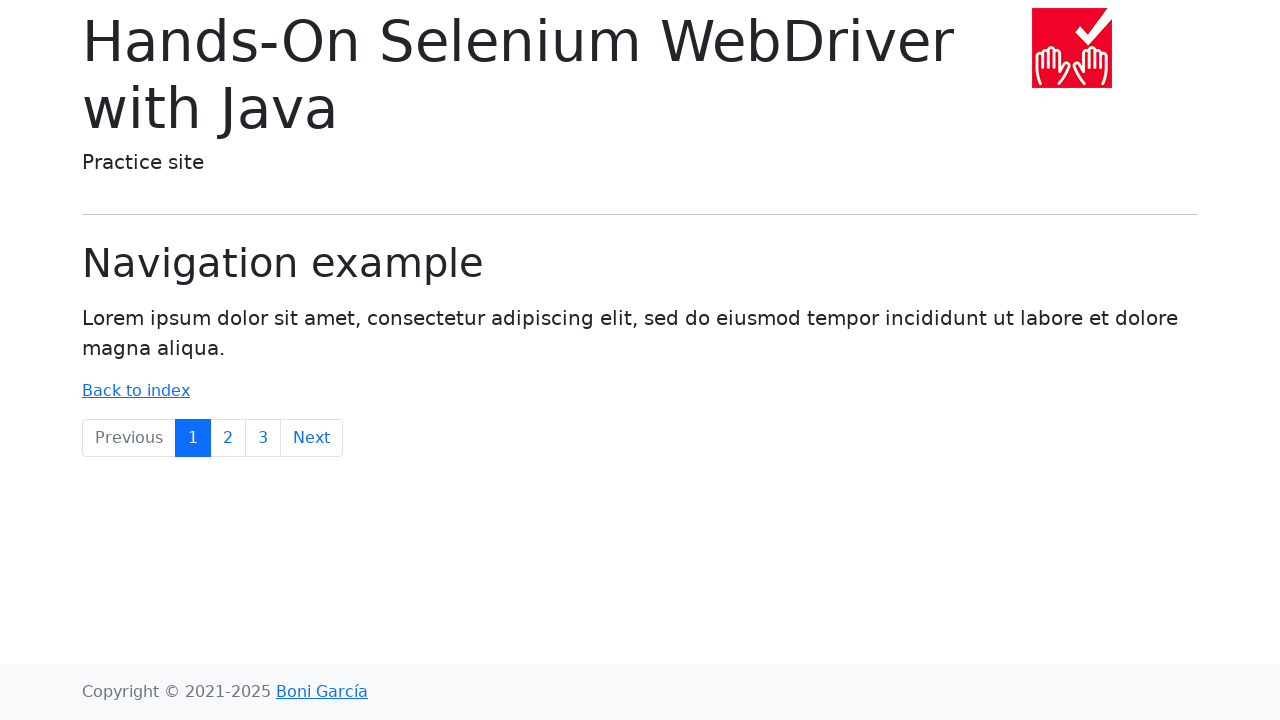

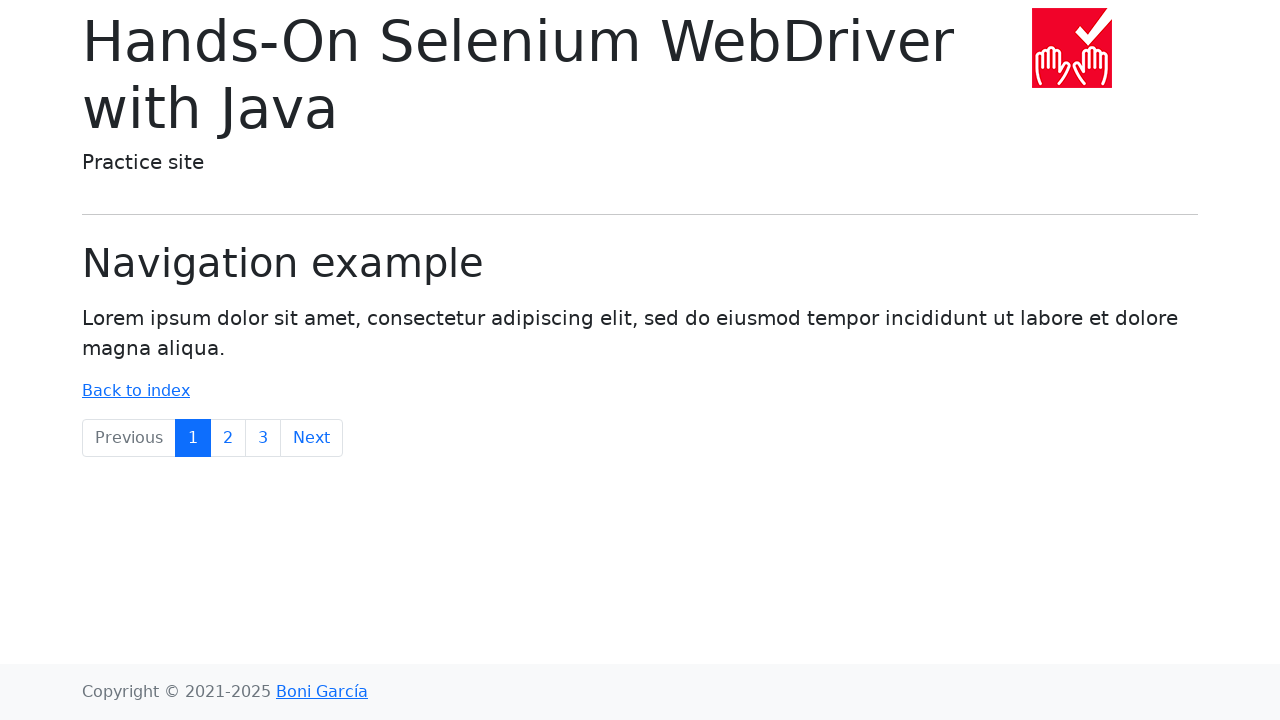